Tests drag and drop functionality on jQuery UI droppable demo by dragging an element onto a drop target within an iframe

Starting URL: https://jqueryui.com/droppable/

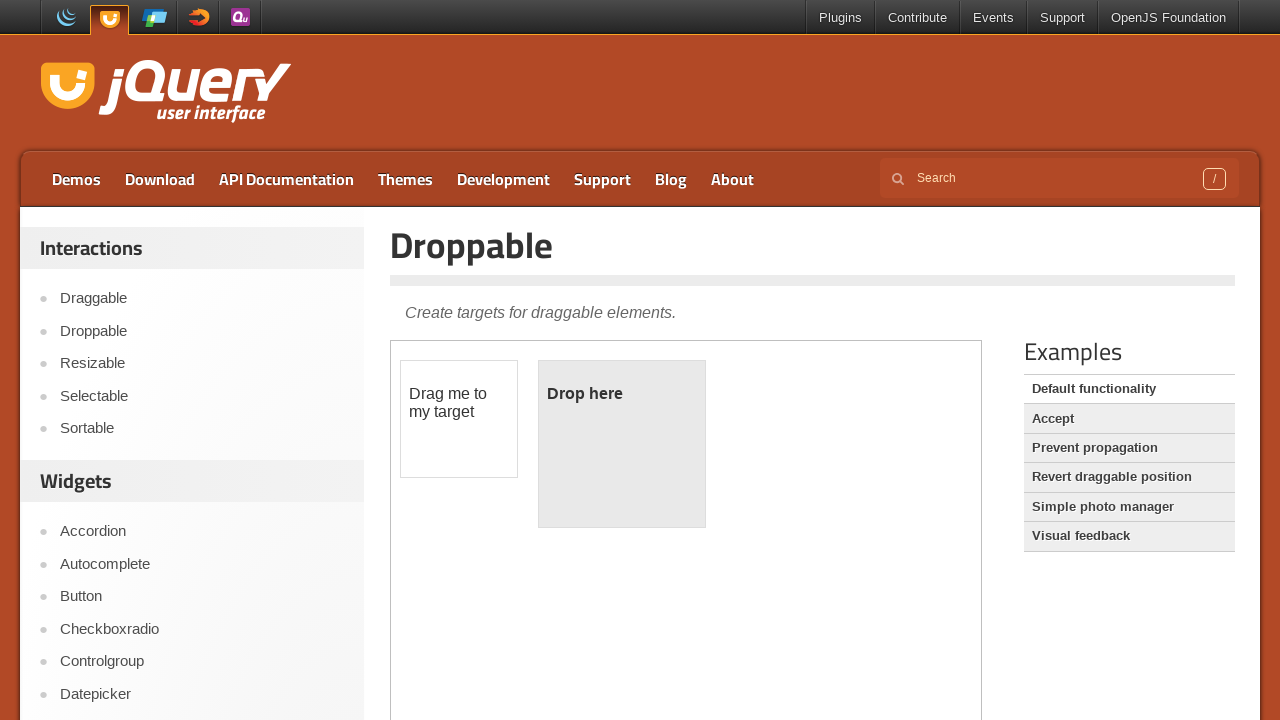

Located iframe containing the droppable demo
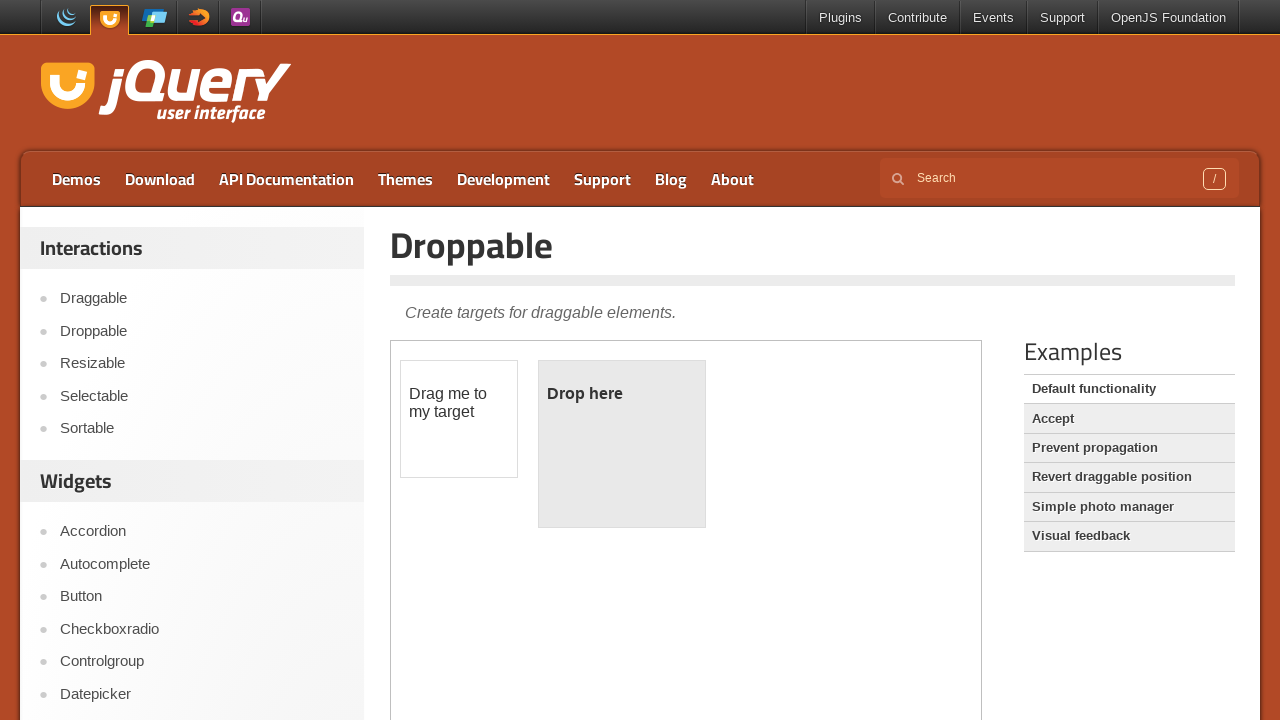

Located draggable element with id 'draggable'
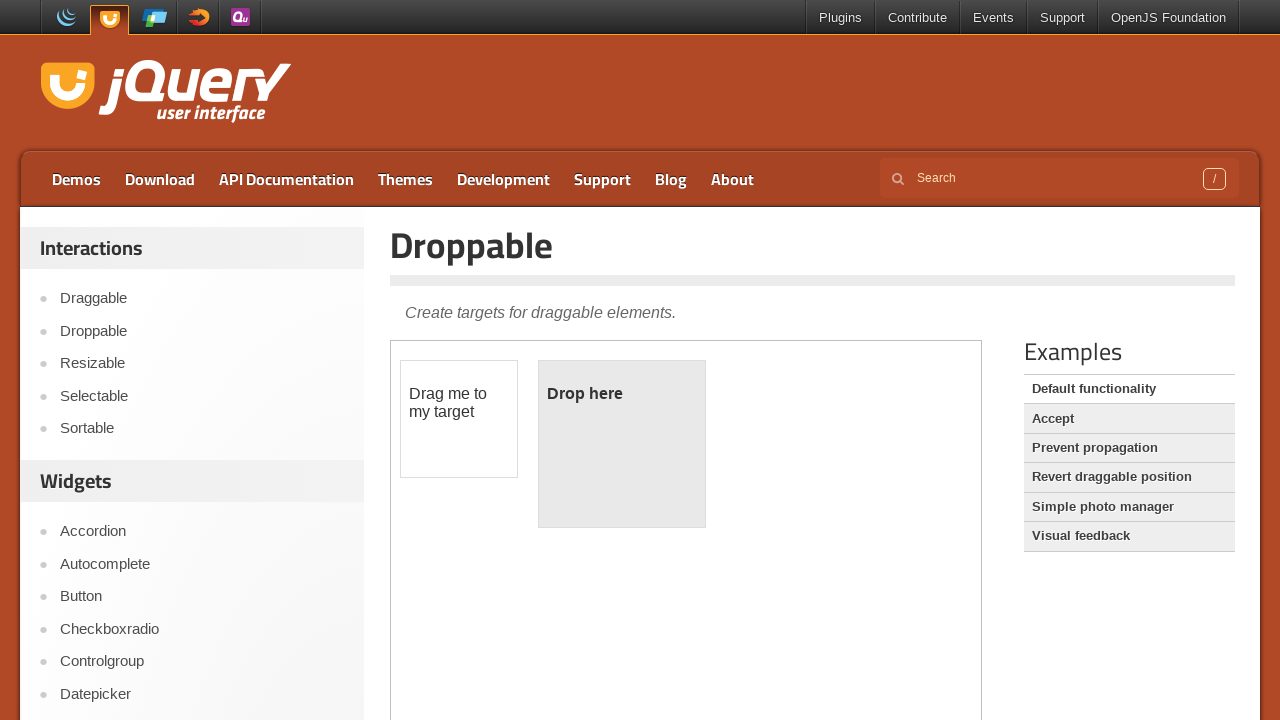

Located droppable target element with id 'droppable'
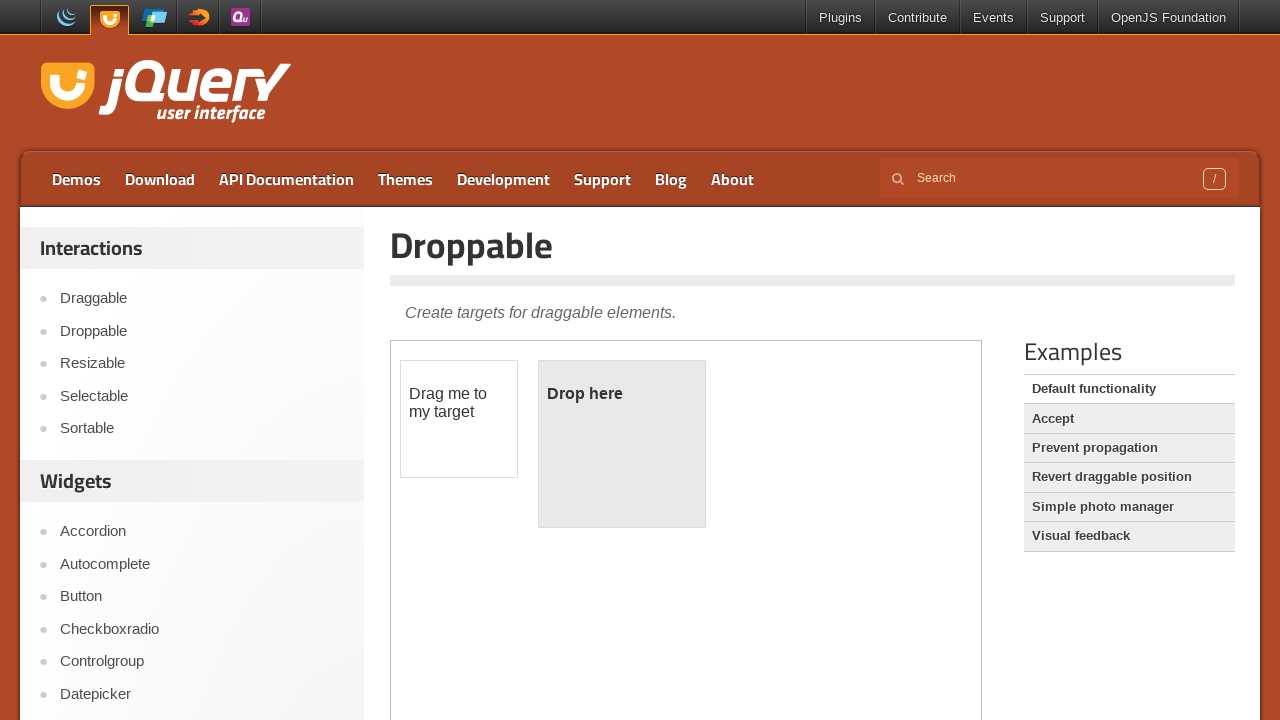

Dragged element onto drop target at (622, 444)
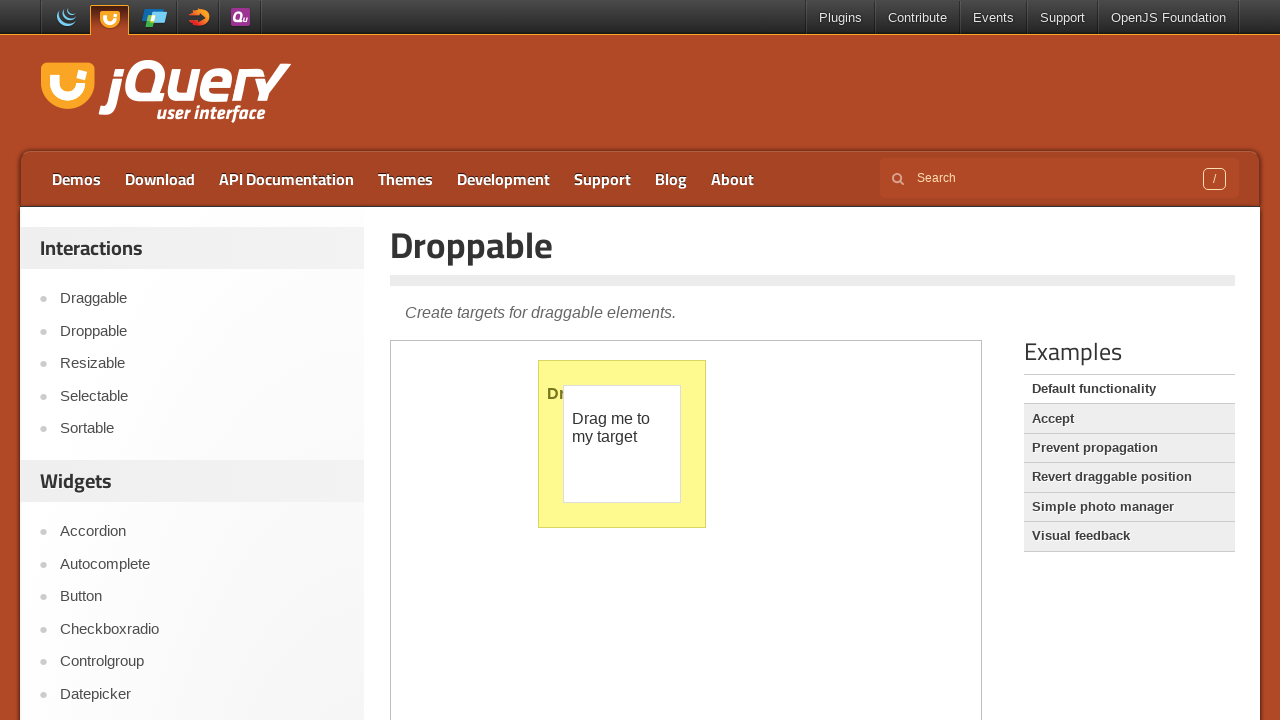

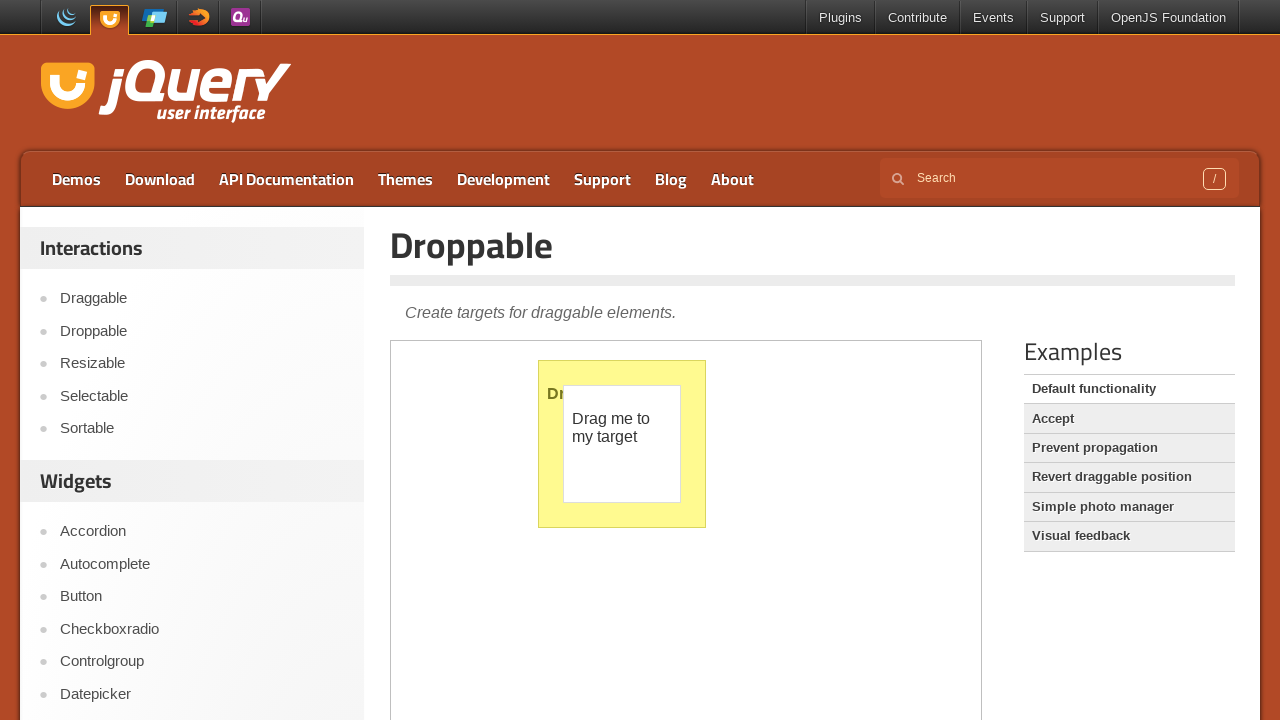